Tests dismissing a JavaScript prompt dialog without entering text

Starting URL: https://www.lambdatest.com/selenium-playground/javascript-alert-box-demo

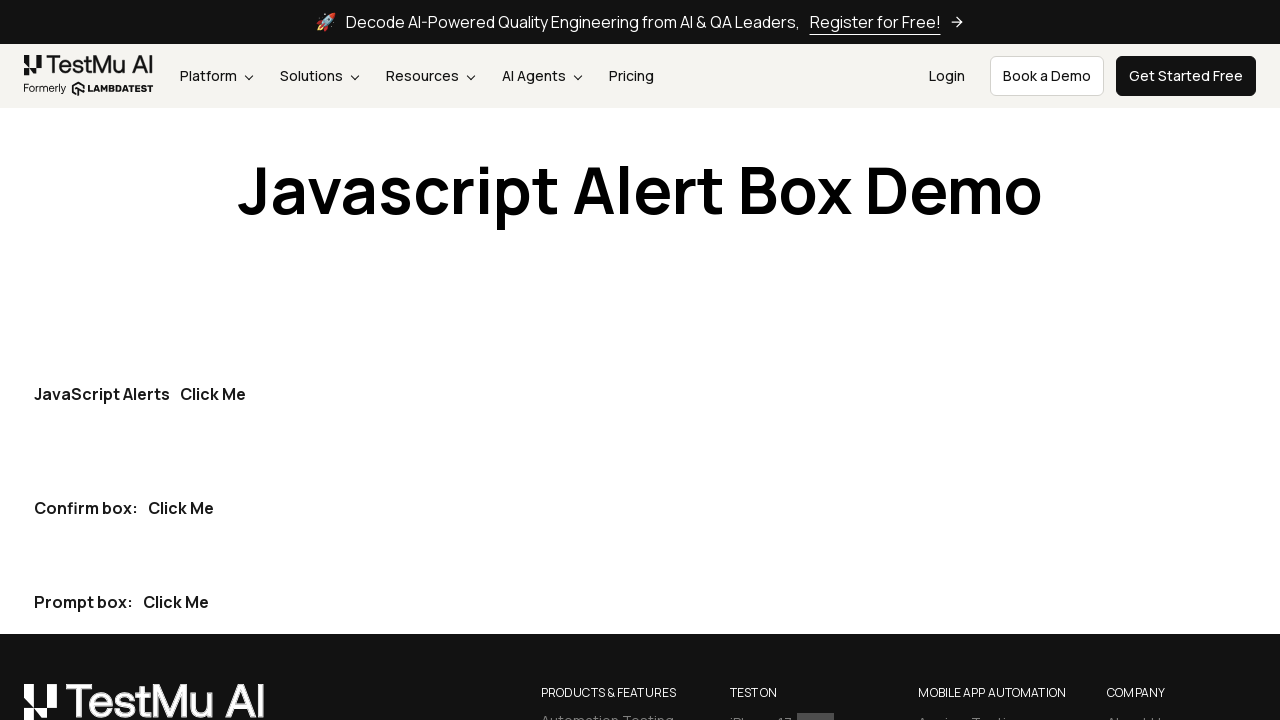

Set up dialog handler to dismiss prompt dialog
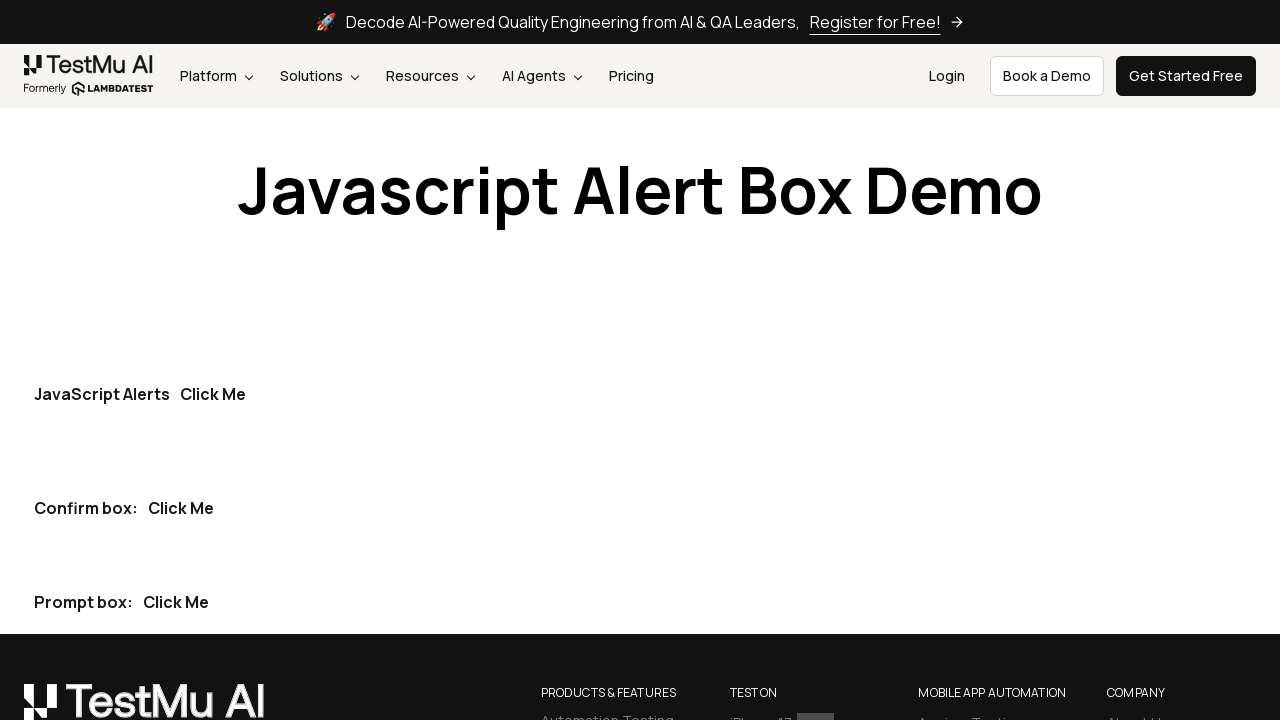

Clicked the prompt box button at (176, 602) on .container .mt-30:nth-child(3) button
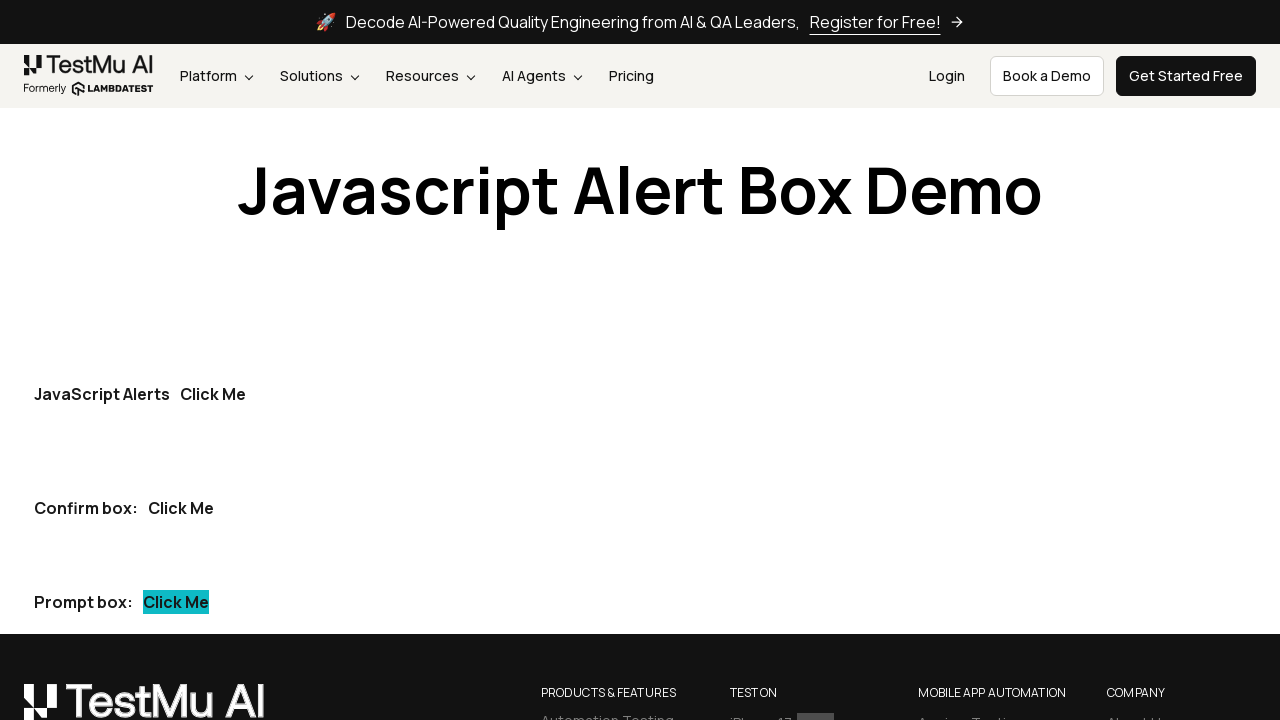

Verified that the prompt message element is hidden after dismissing the dialog
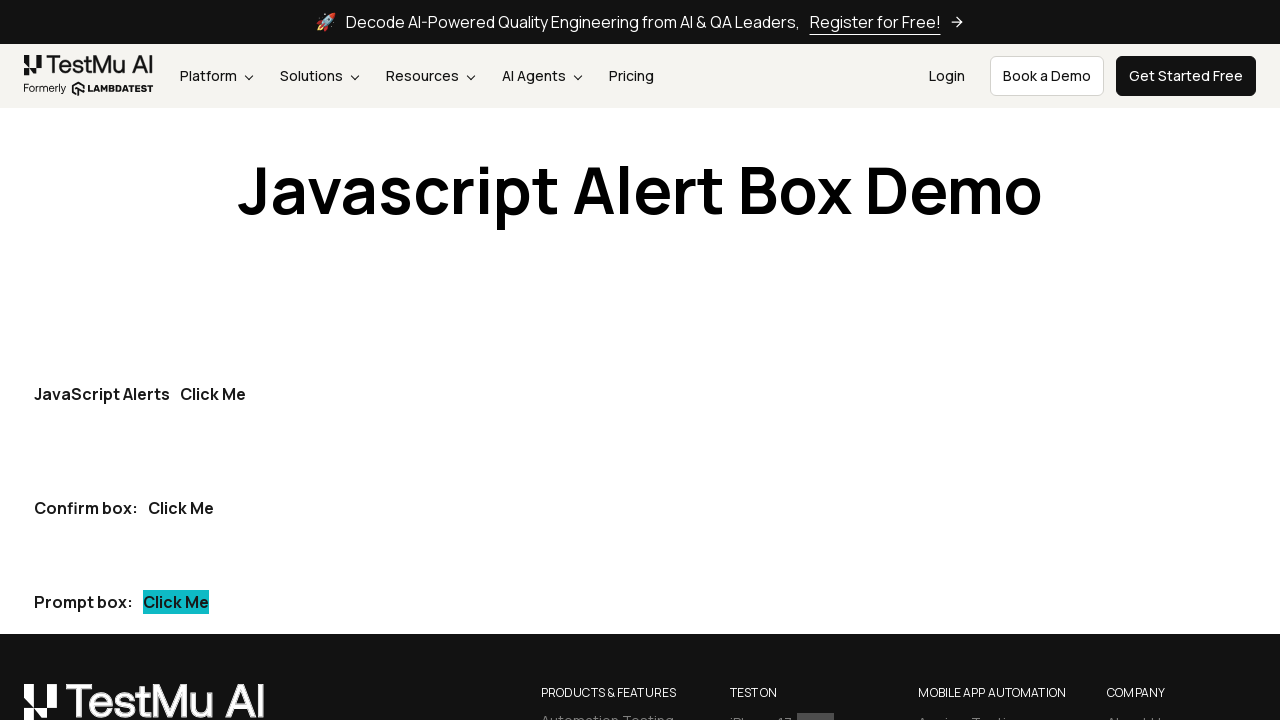

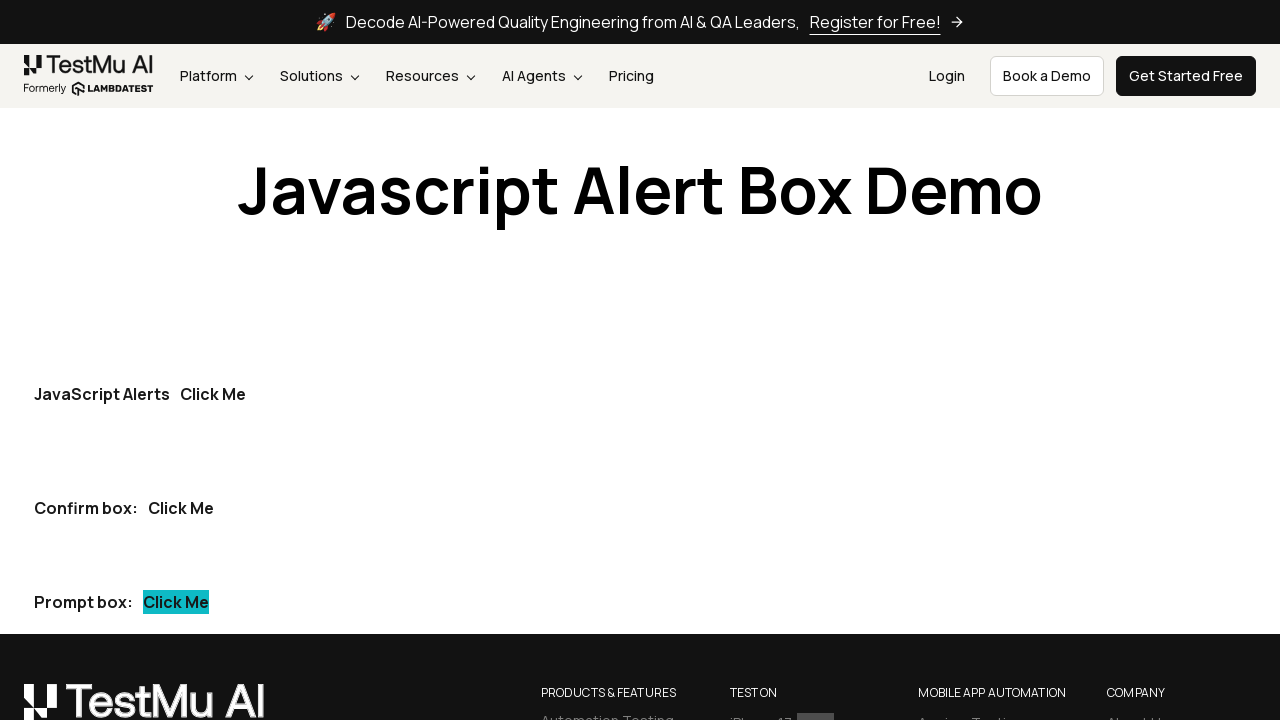